Tests dynamic loading functionality by clicking start button, waiting for loading bar to disappear, then filling and submitting a form with invalid credentials

Starting URL: https://practice.cydeo.com/dynamic_loading/1

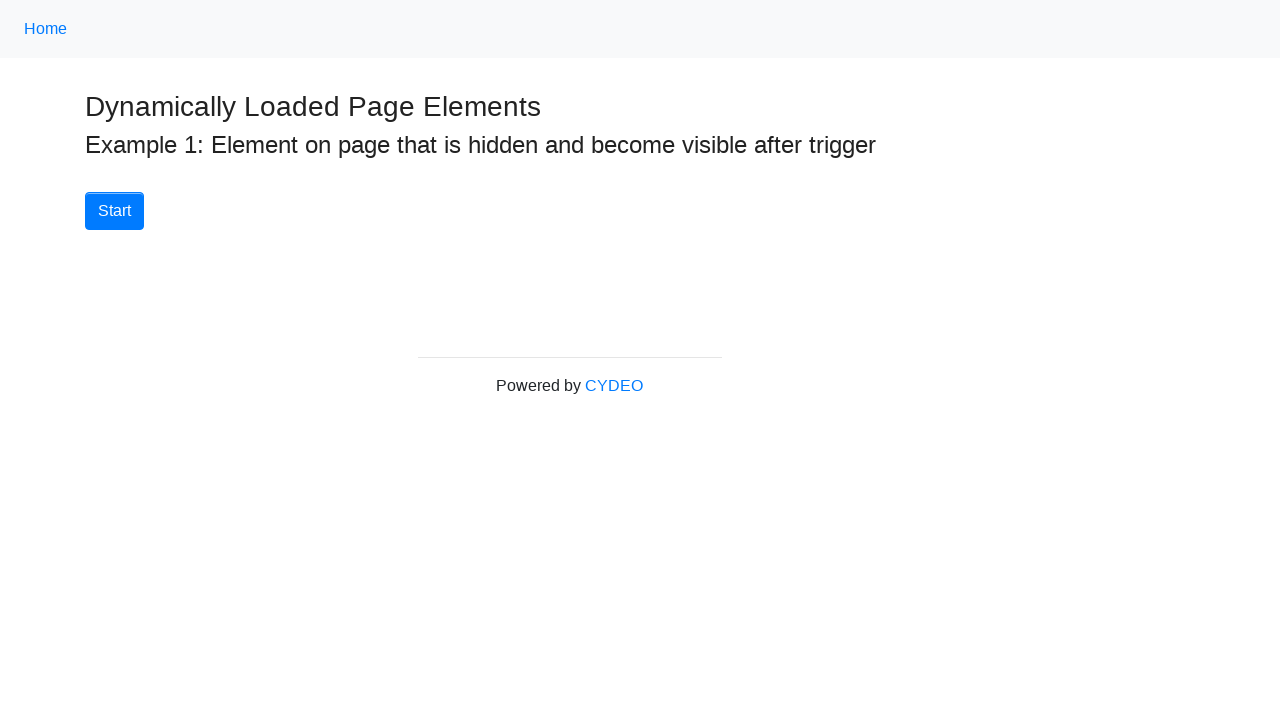

Clicked Start button to initiate dynamic loading at (114, 211) on button:has-text('Start')
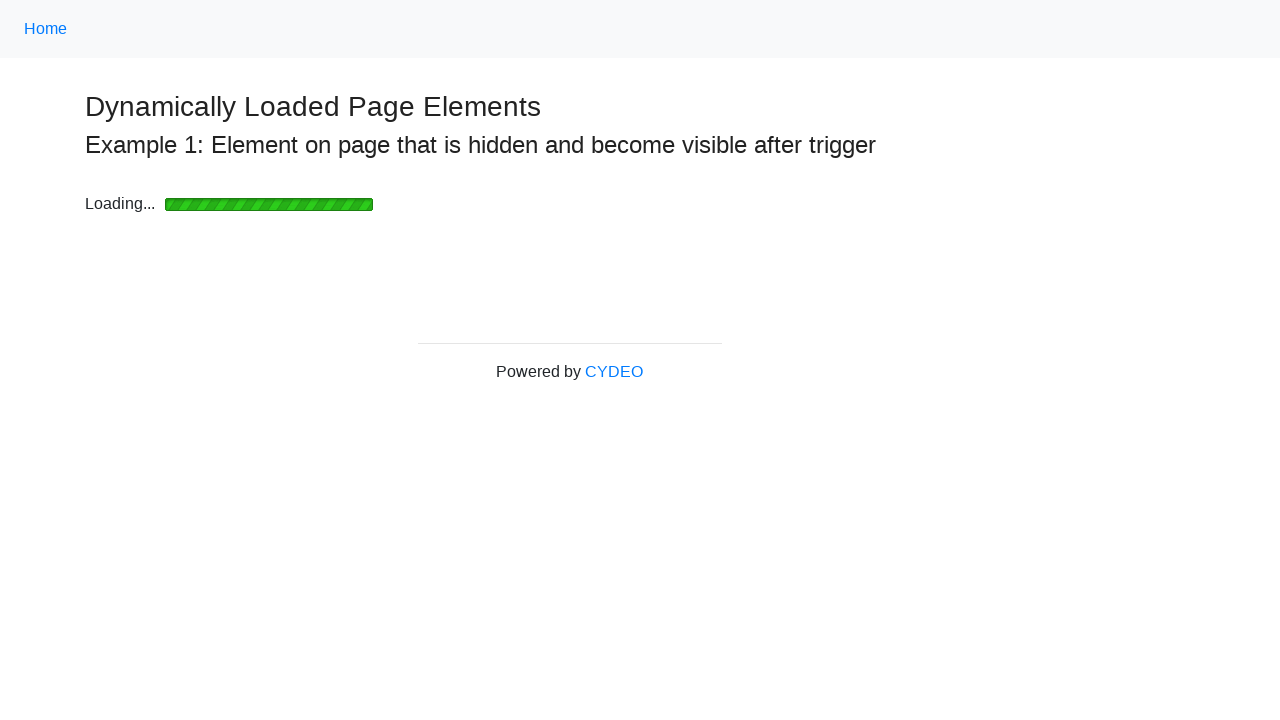

Loading bar disappeared
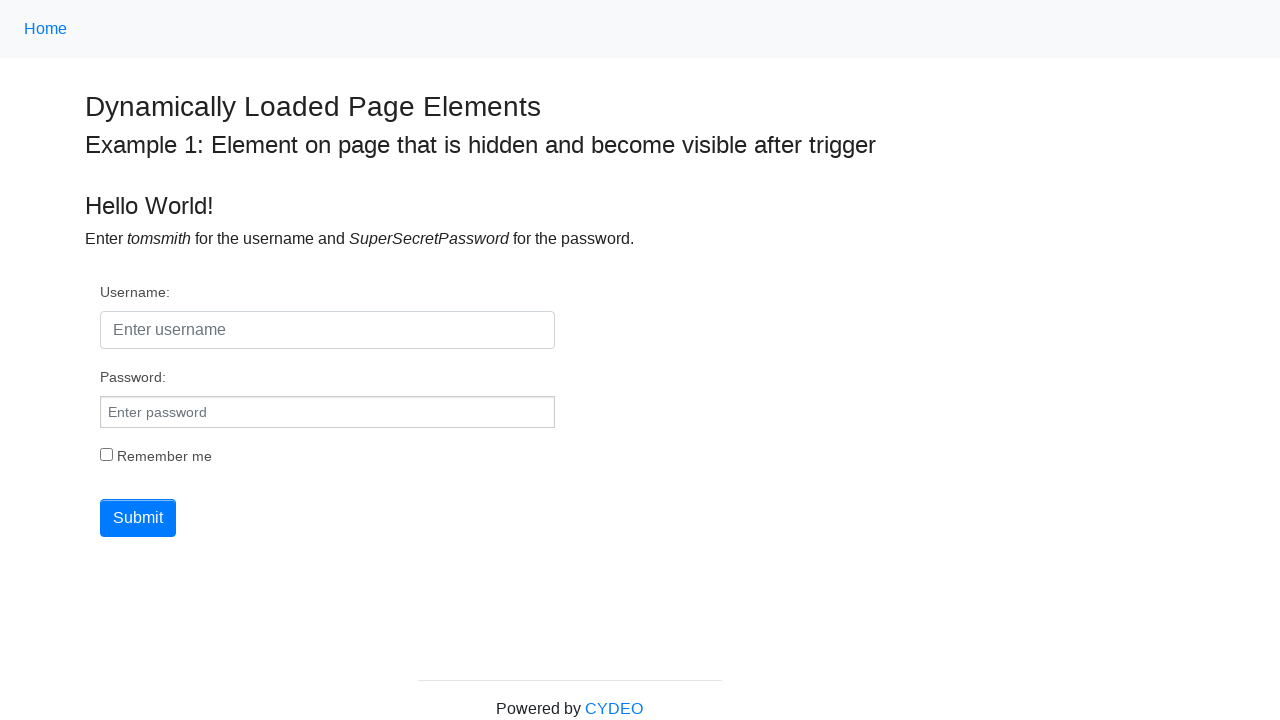

Filled username field with 'tomsmith' on #username
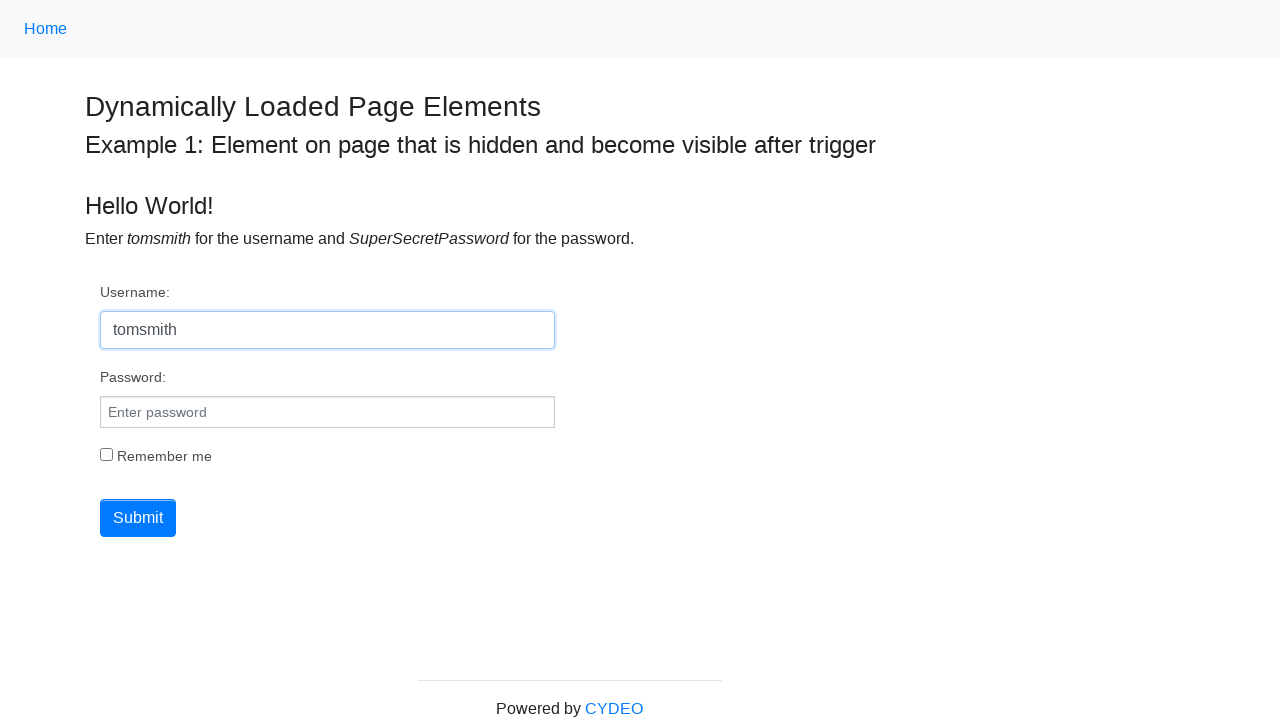

Filled password field with incorrect password on #pwd
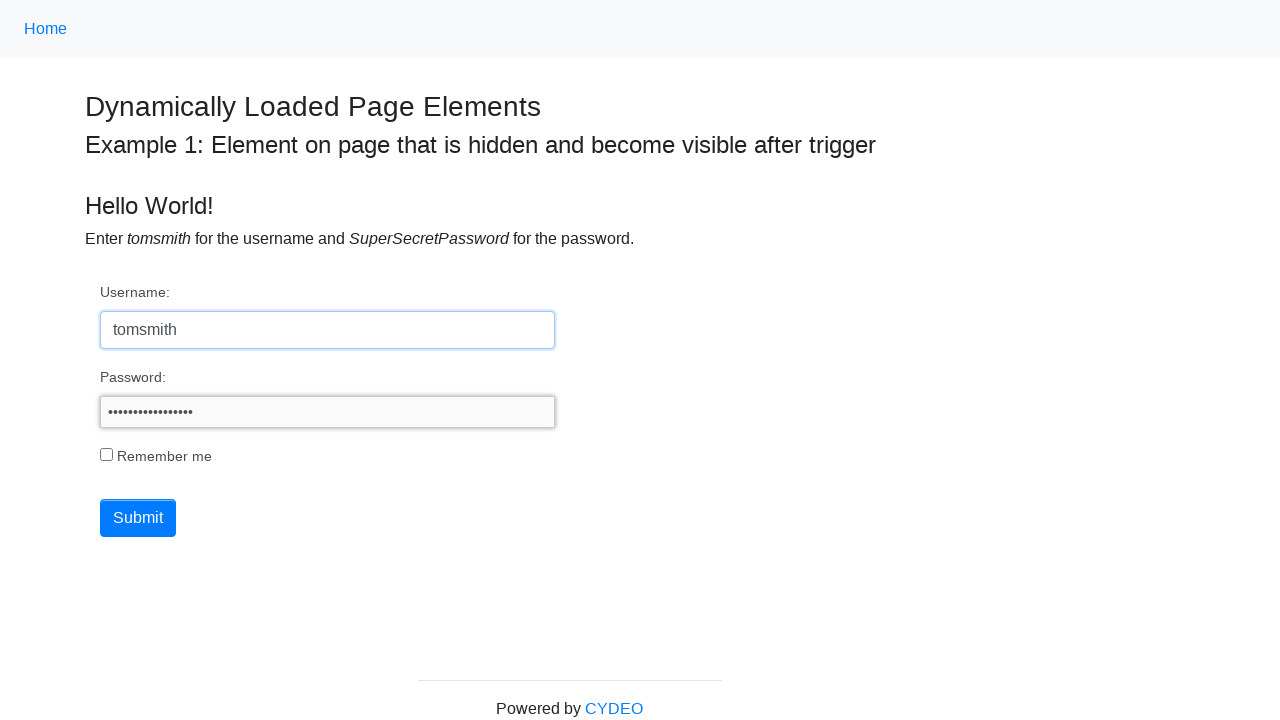

Clicked submit button to submit form with invalid credentials at (138, 518) on button[type='submit']
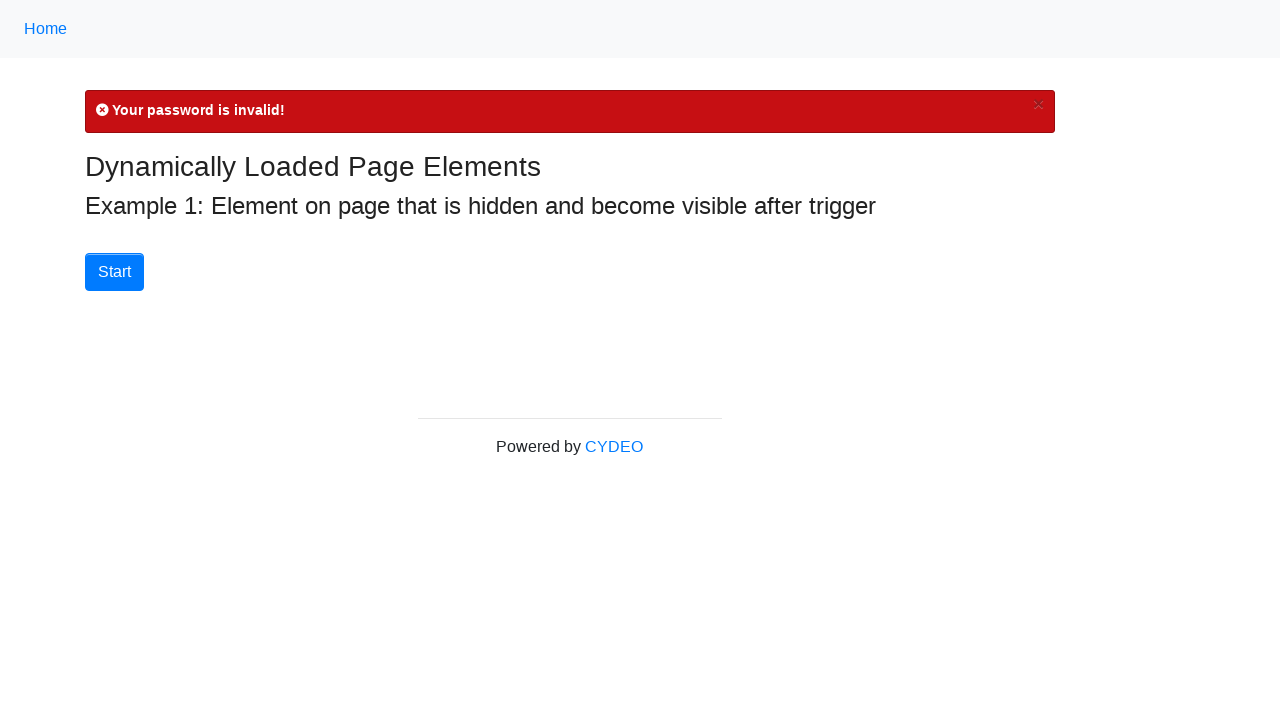

Error message 'Your password is invalid!' displayed
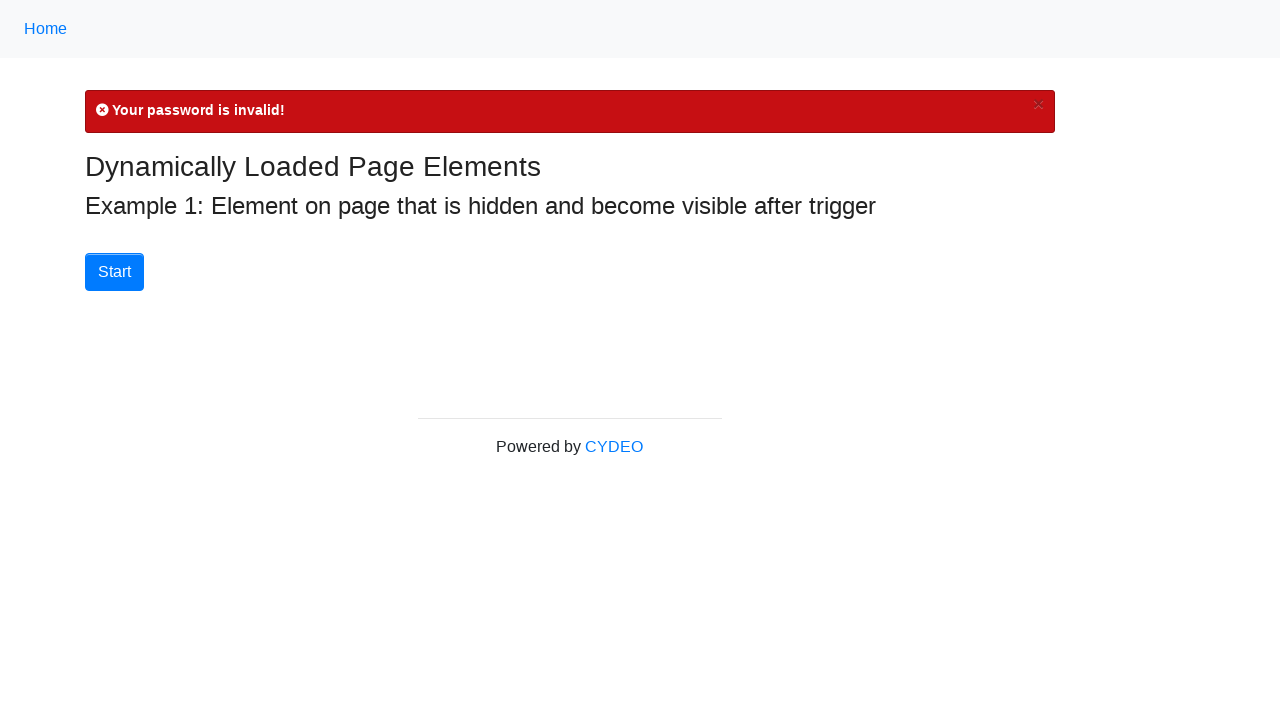

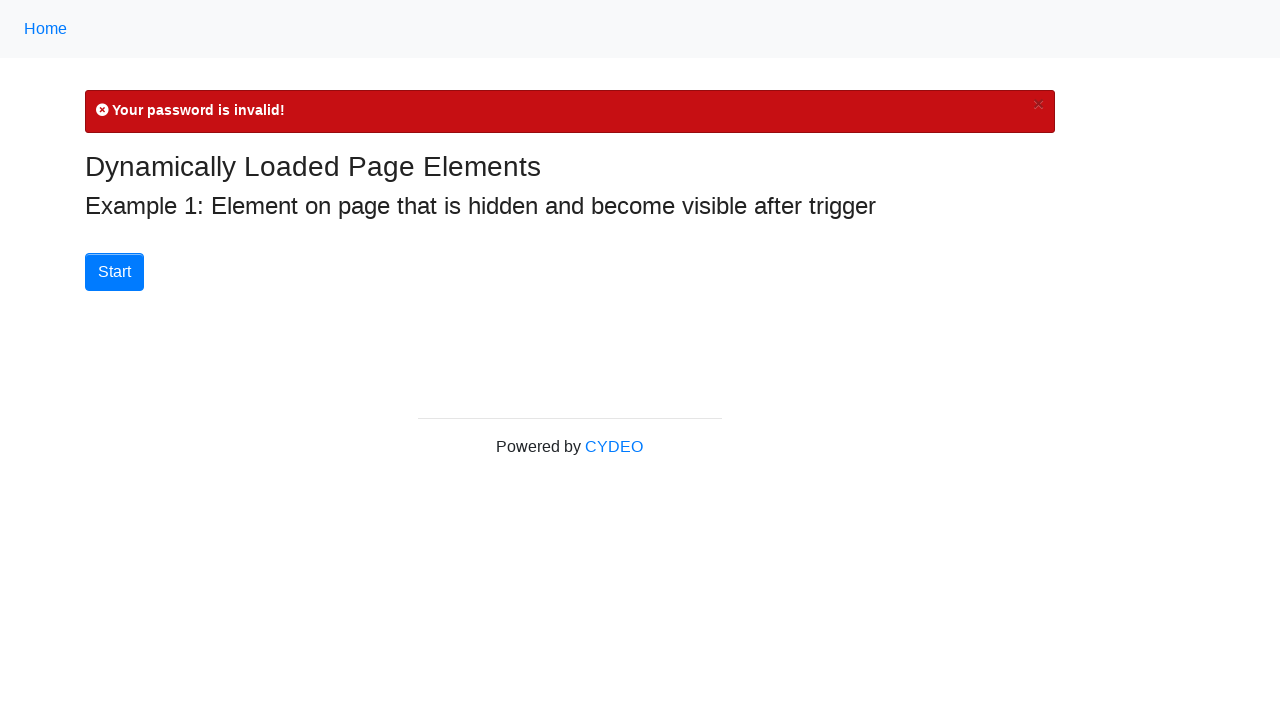